Tests basic browser navigation functionality including navigating to pages, using back/forward buttons, and refreshing the page

Starting URL: https://rahulshettyacademy.com

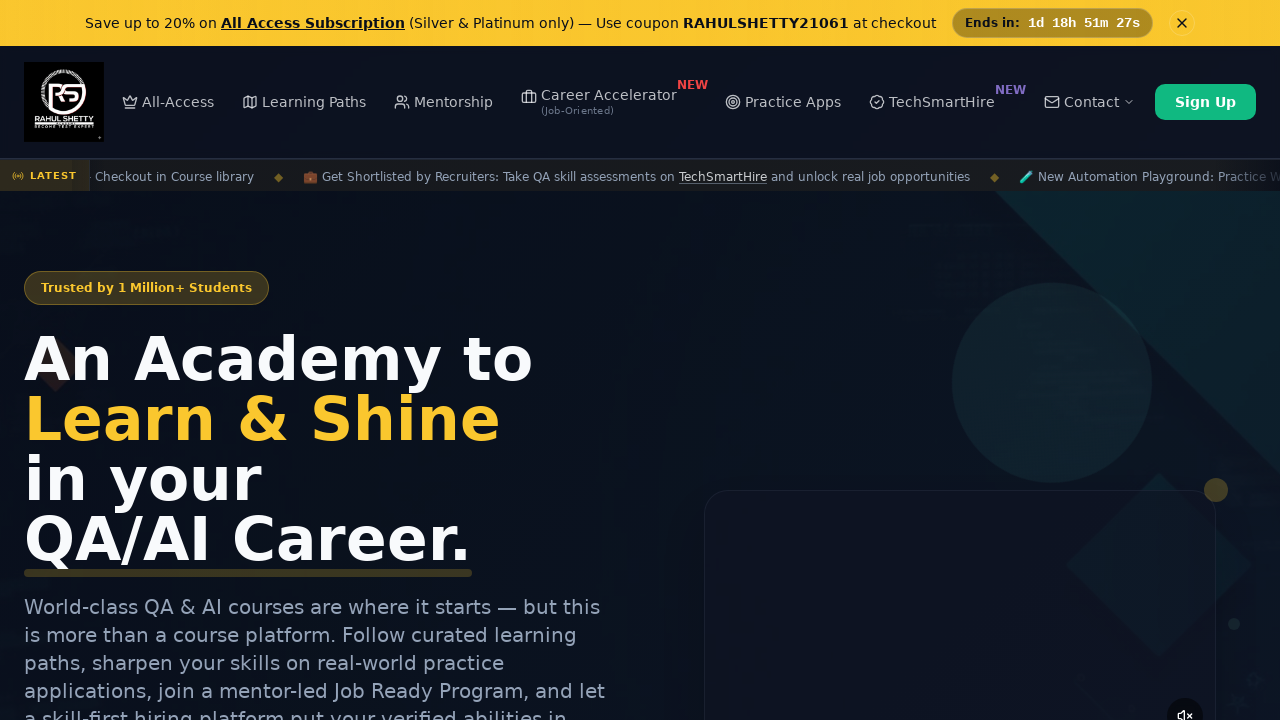

Navigated to Rahul Shetty Academy Selenium Practice page
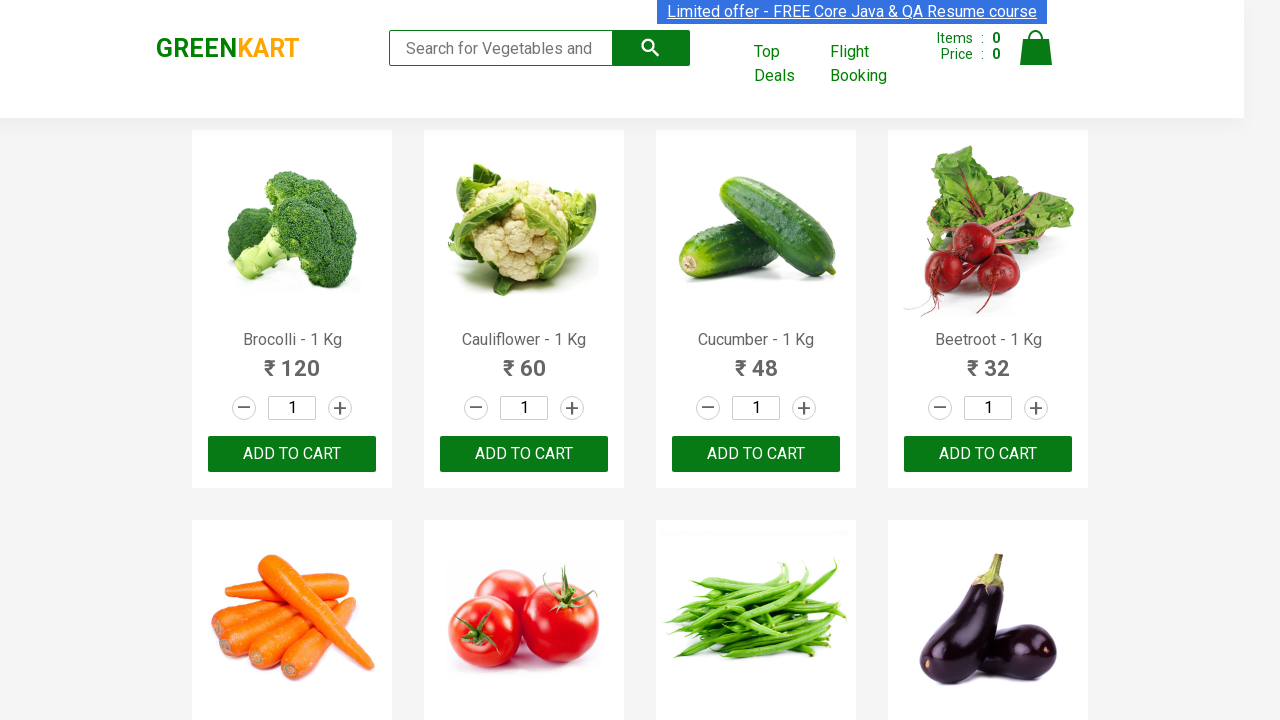

Navigated back to previous page using back button
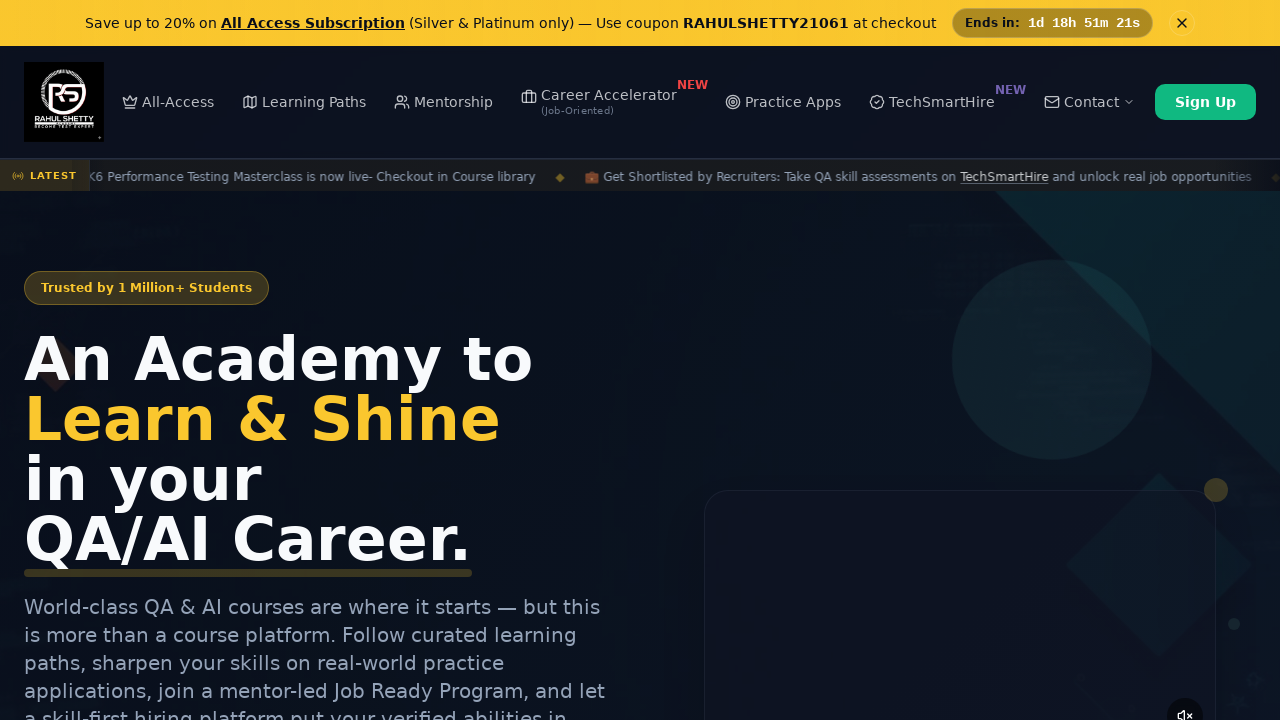

Refreshed the current page
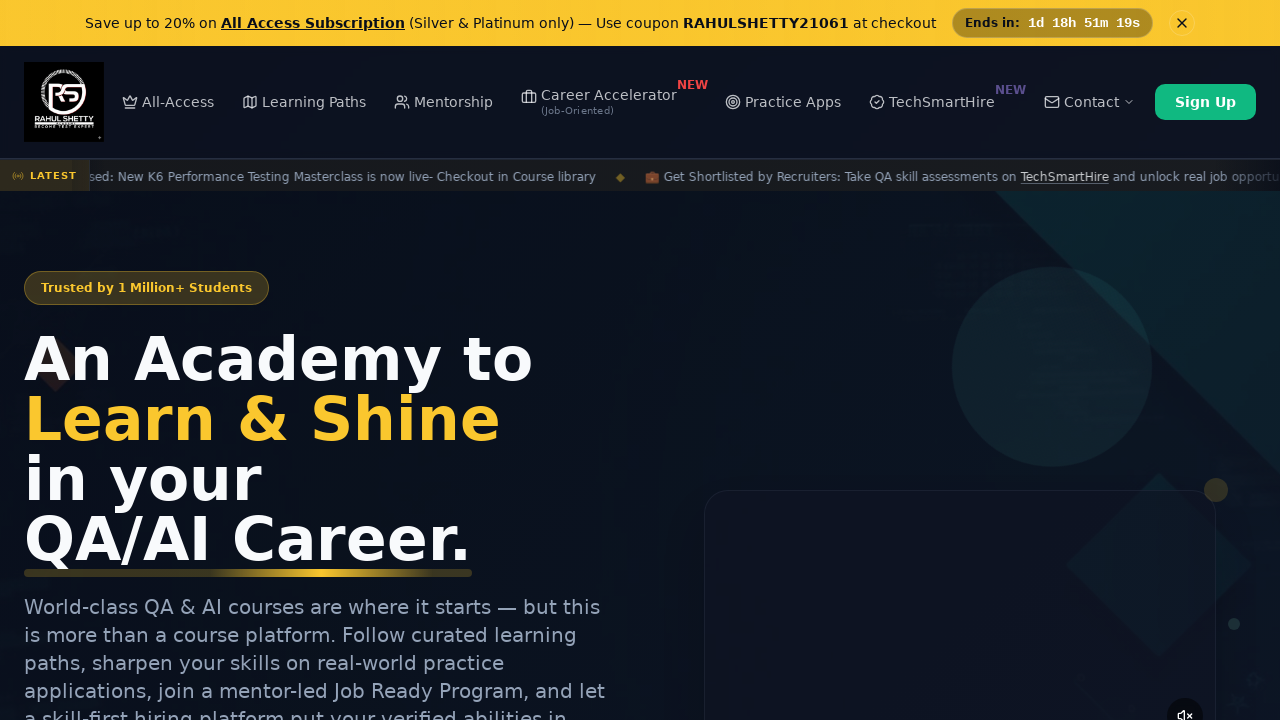

Navigated forward to Selenium Practice page using forward button
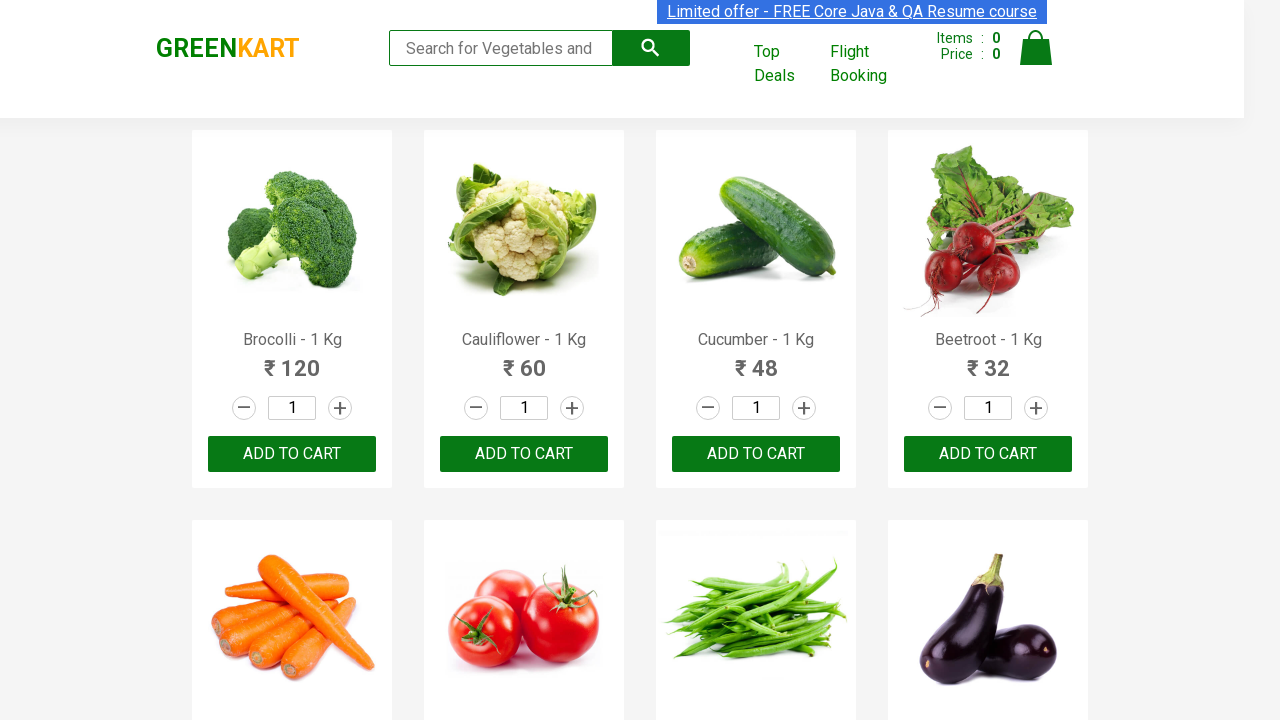

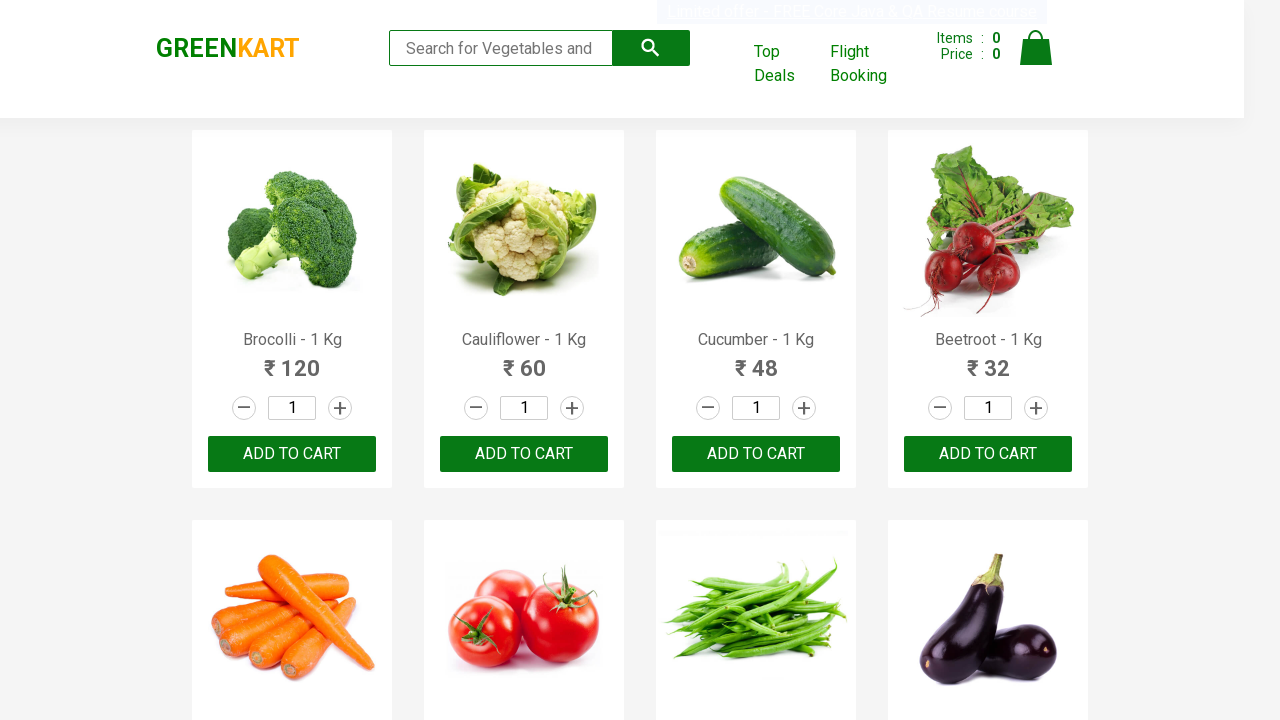